Navigates to TSD website, hovers over Careers menu to reveal submenu, clicks on a careers option, and scrolls to Current Openings section

Starting URL: https://www.tsd.com/

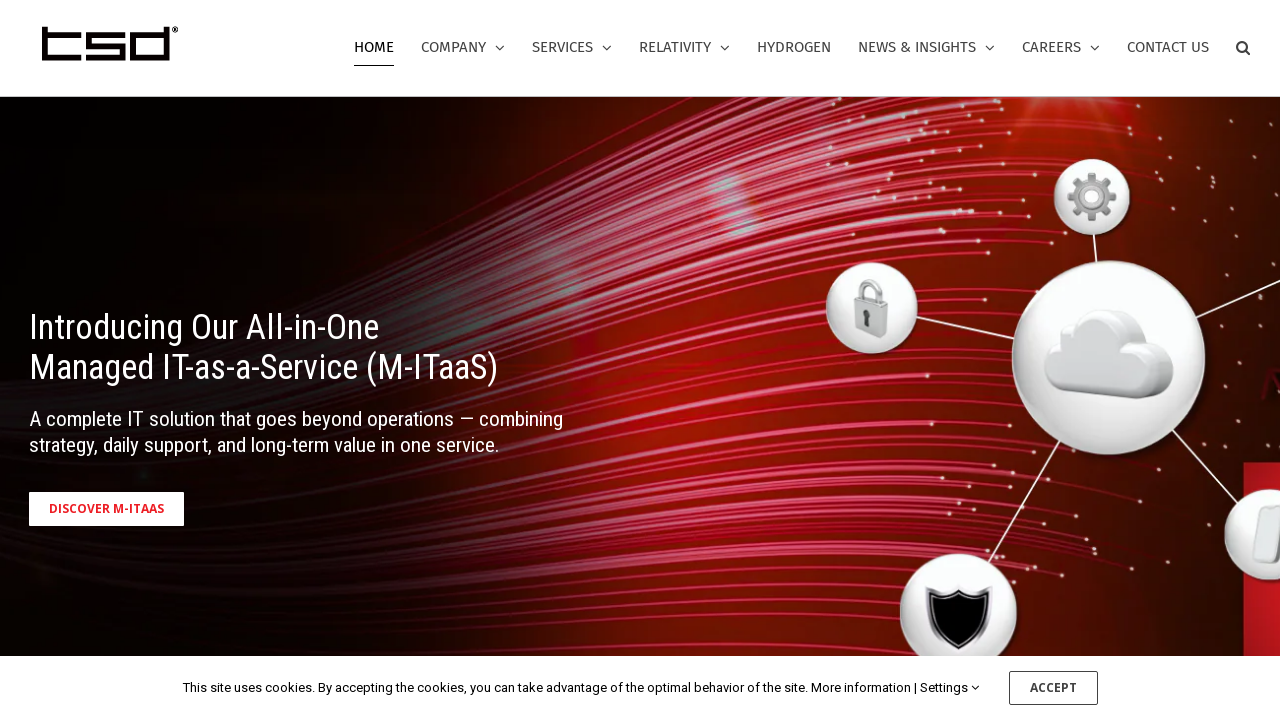

Navigated to TSD website
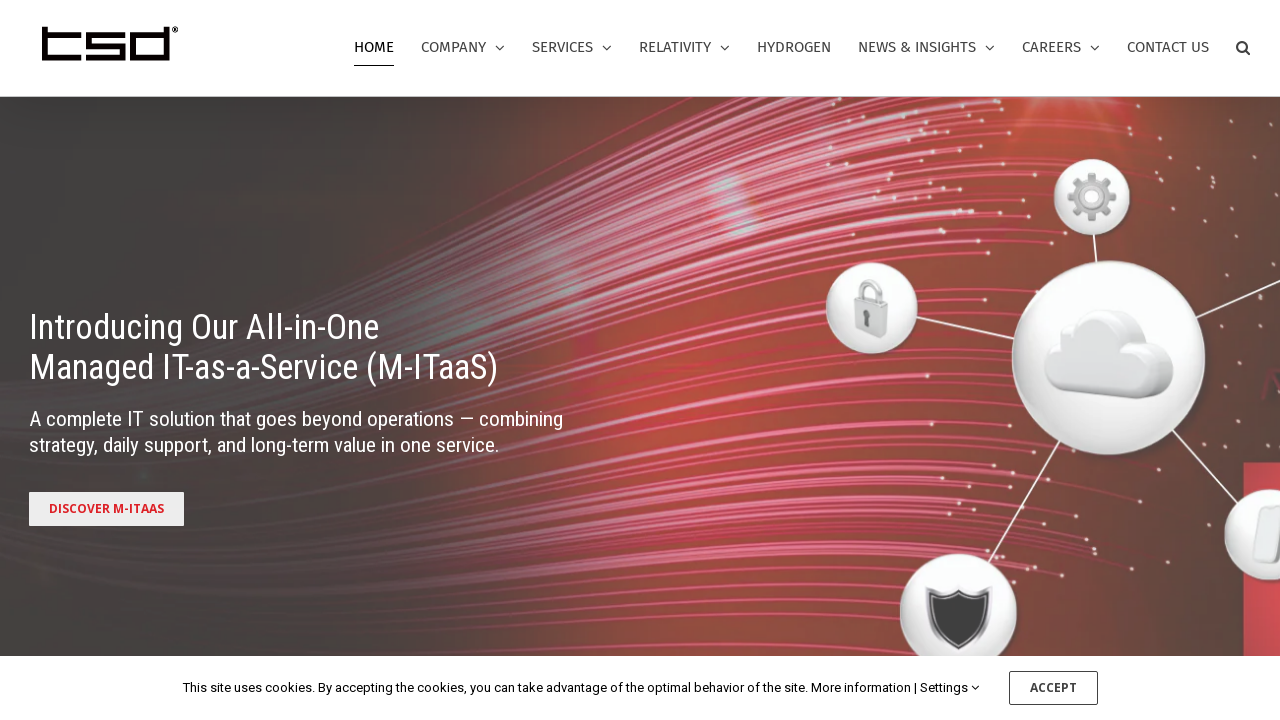

Hovered over Careers menu to reveal submenu at (1074, 48) on #menu-item-17447
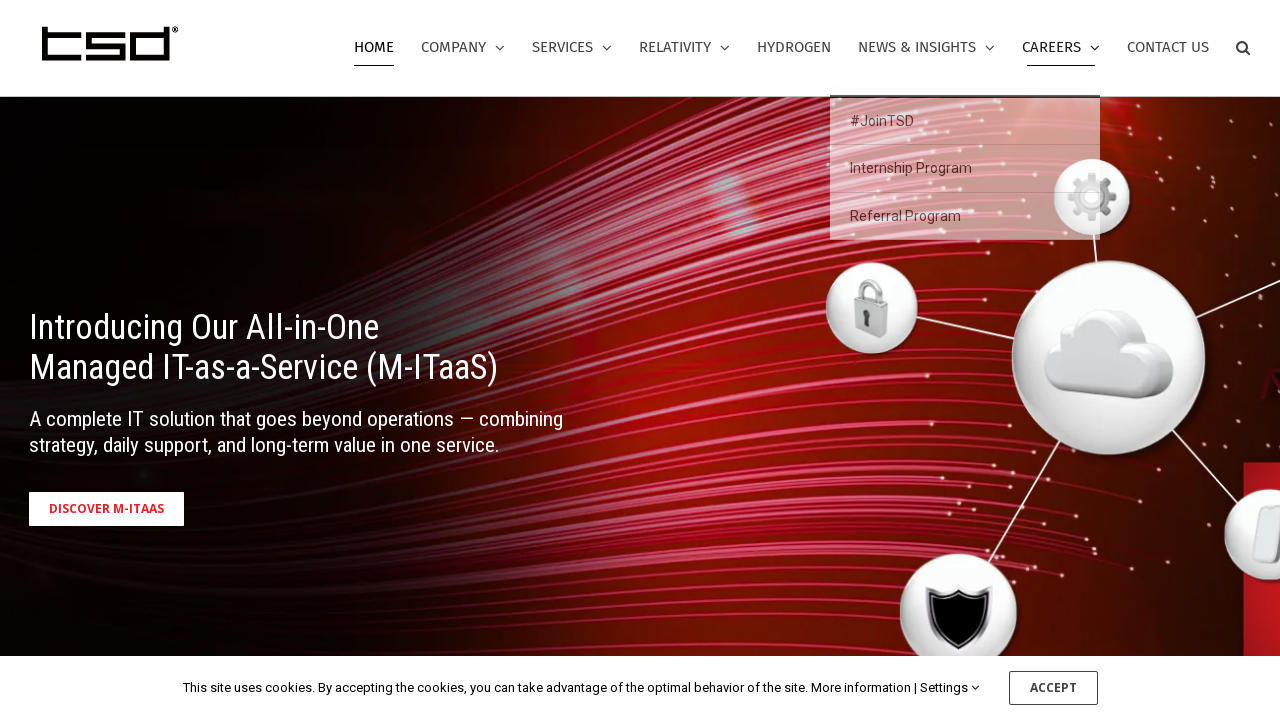

Clicked on careers submenu option at (965, 122) on xpath=//li[@id='menu-item-16588']
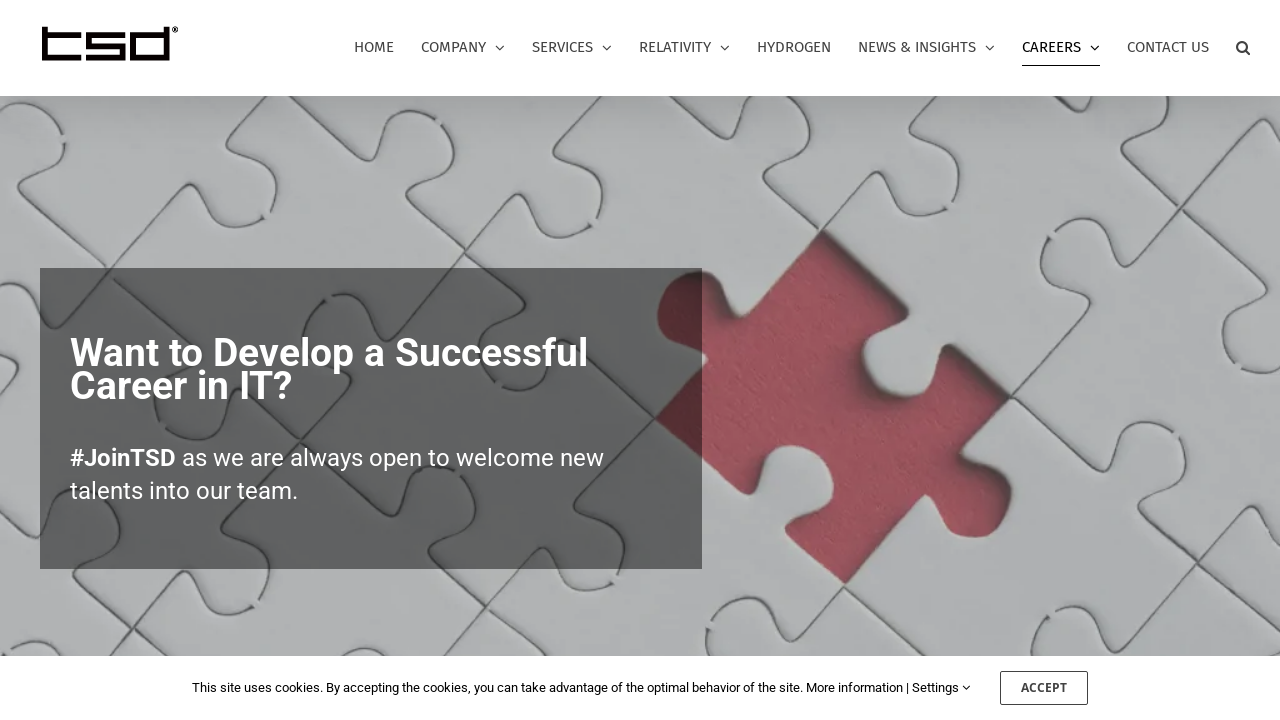

Current Openings section loaded
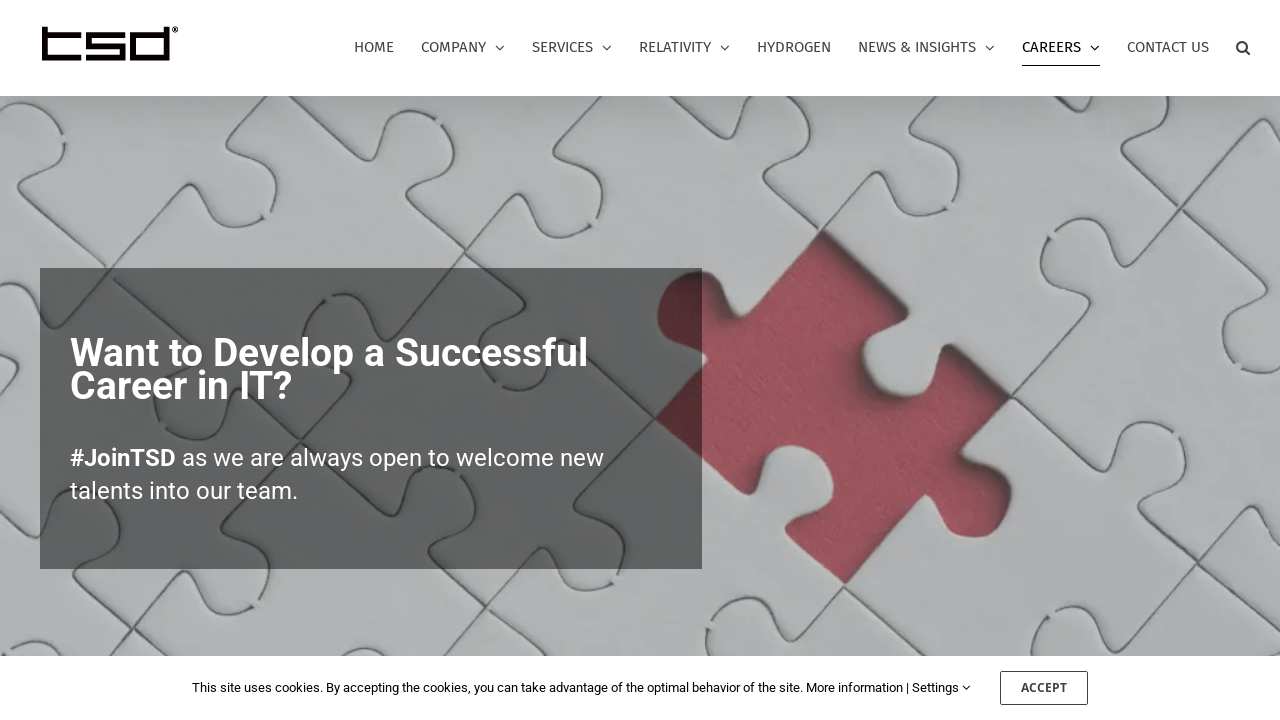

Scrolled to Current Openings section
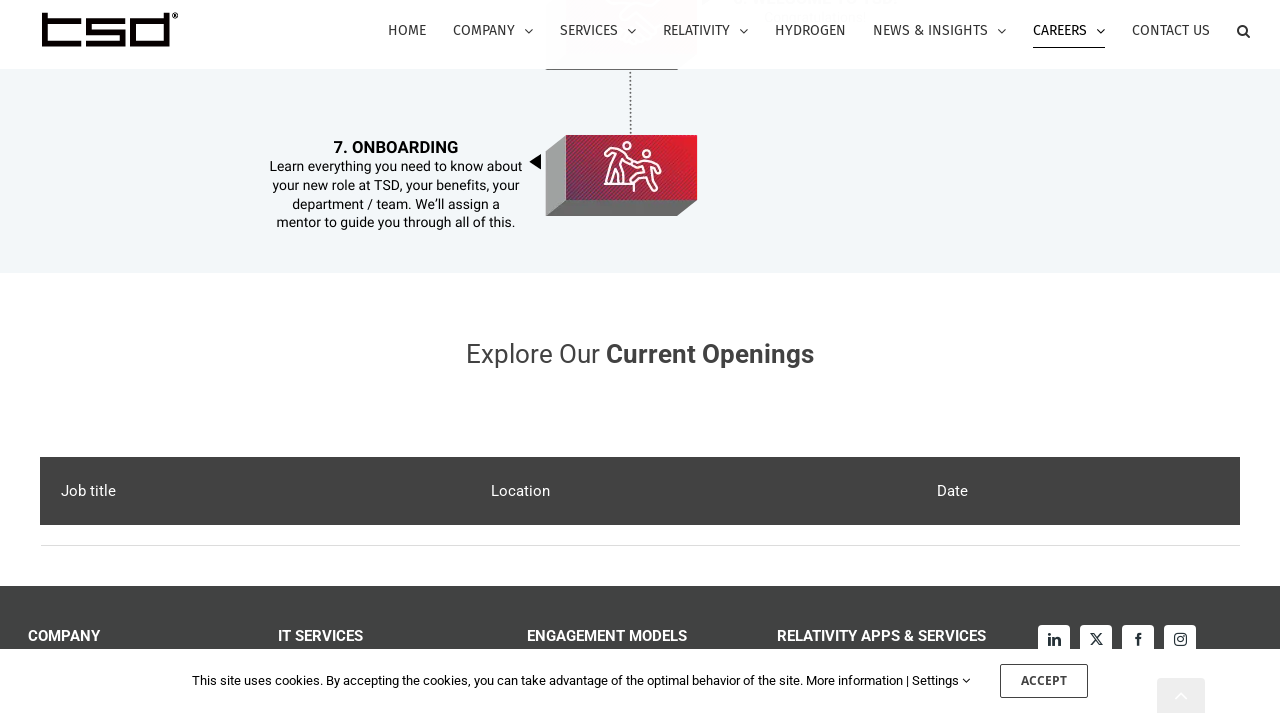

Job listings table is now visible
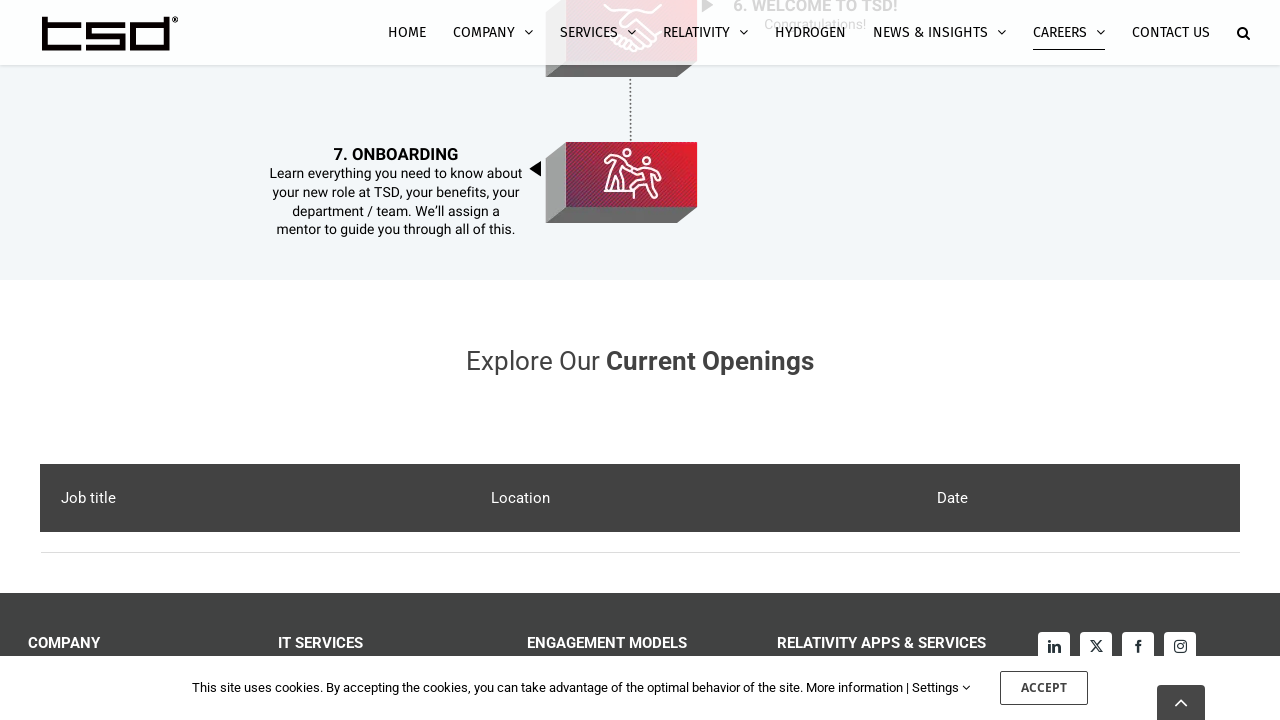

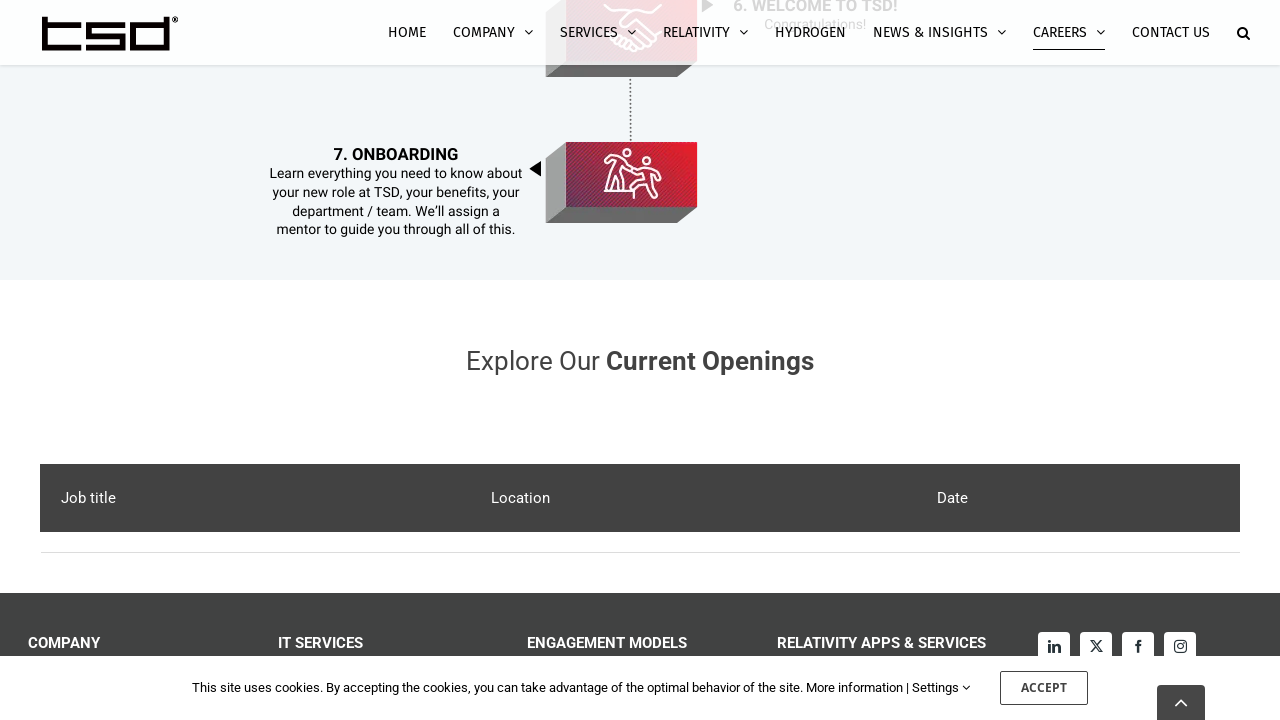